Tests checkbox functionality by verifying initial states and toggling checkboxes to verify state changes

Starting URL: http://theinternet.przyklady.javastart.pl/checkboxes

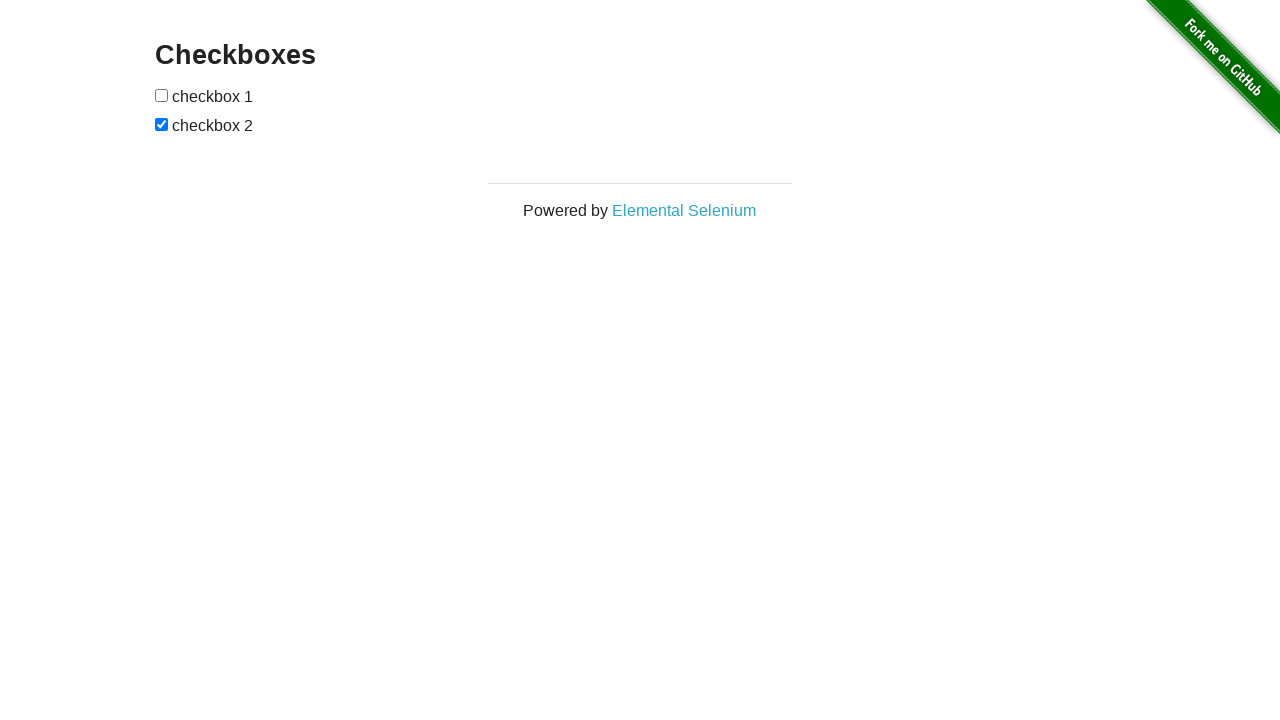

Located checkbox 1 element
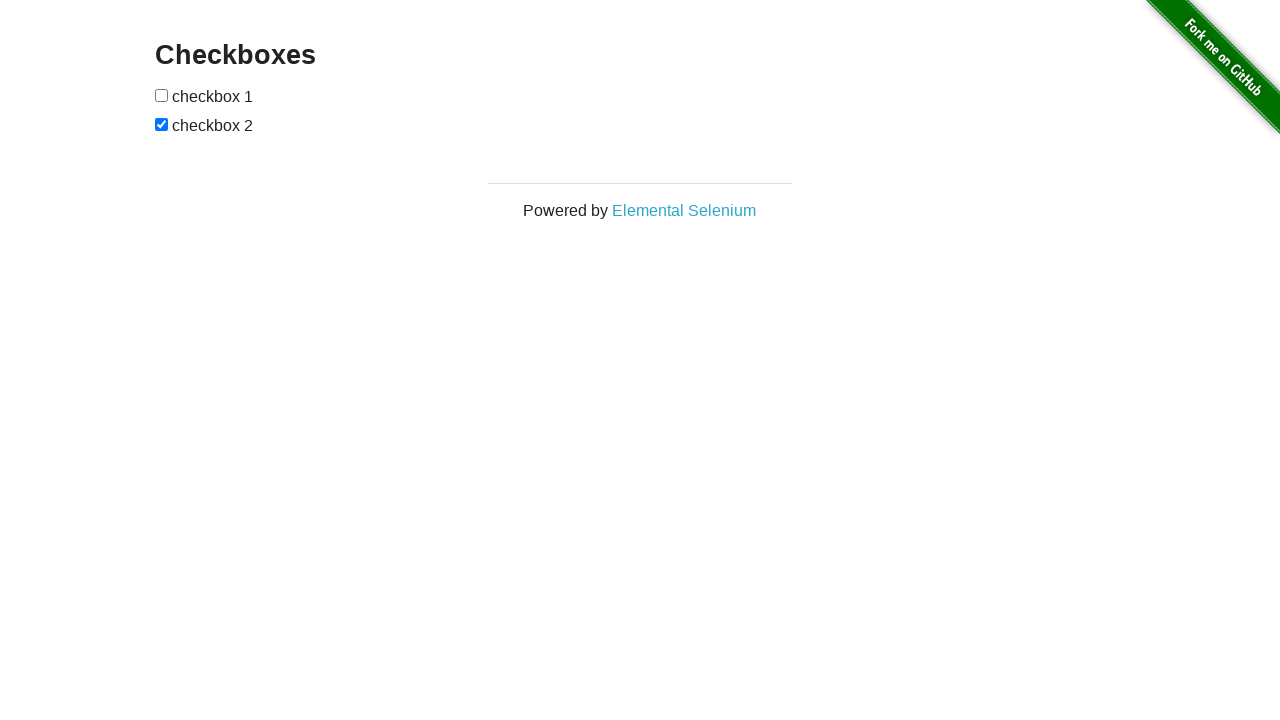

Located checkbox 2 element
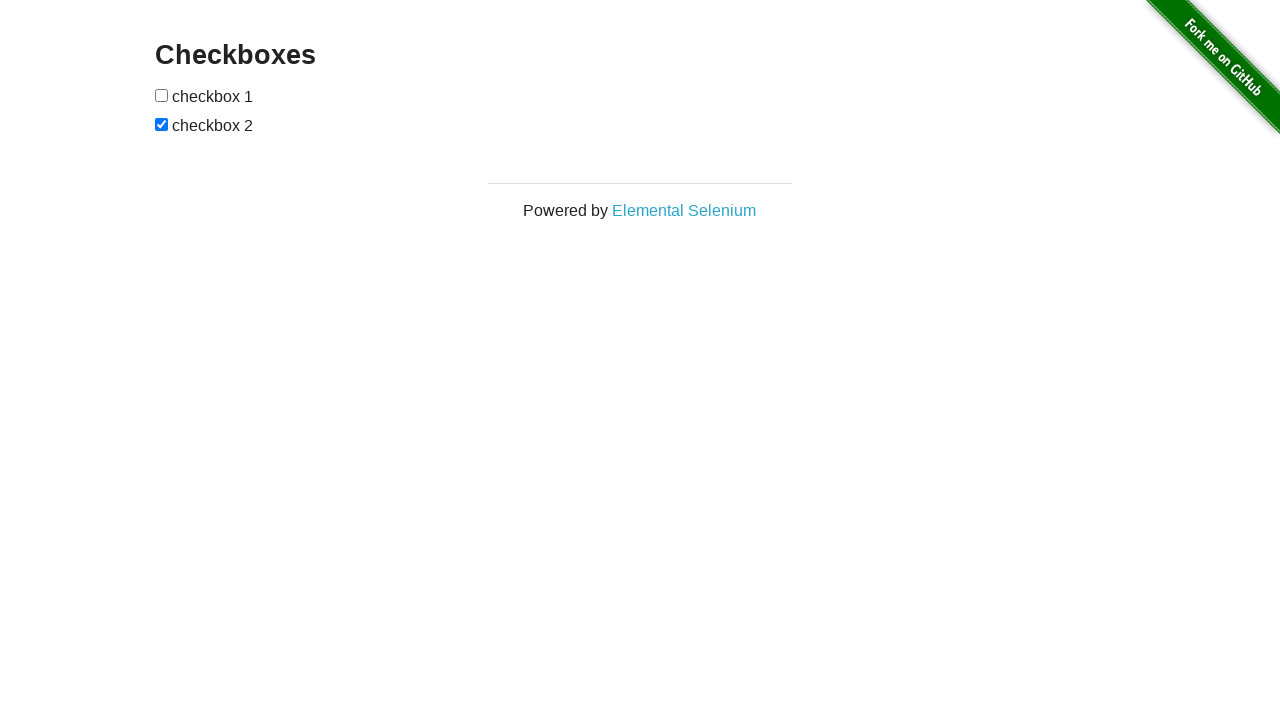

Verified checkbox 1 is initially unchecked
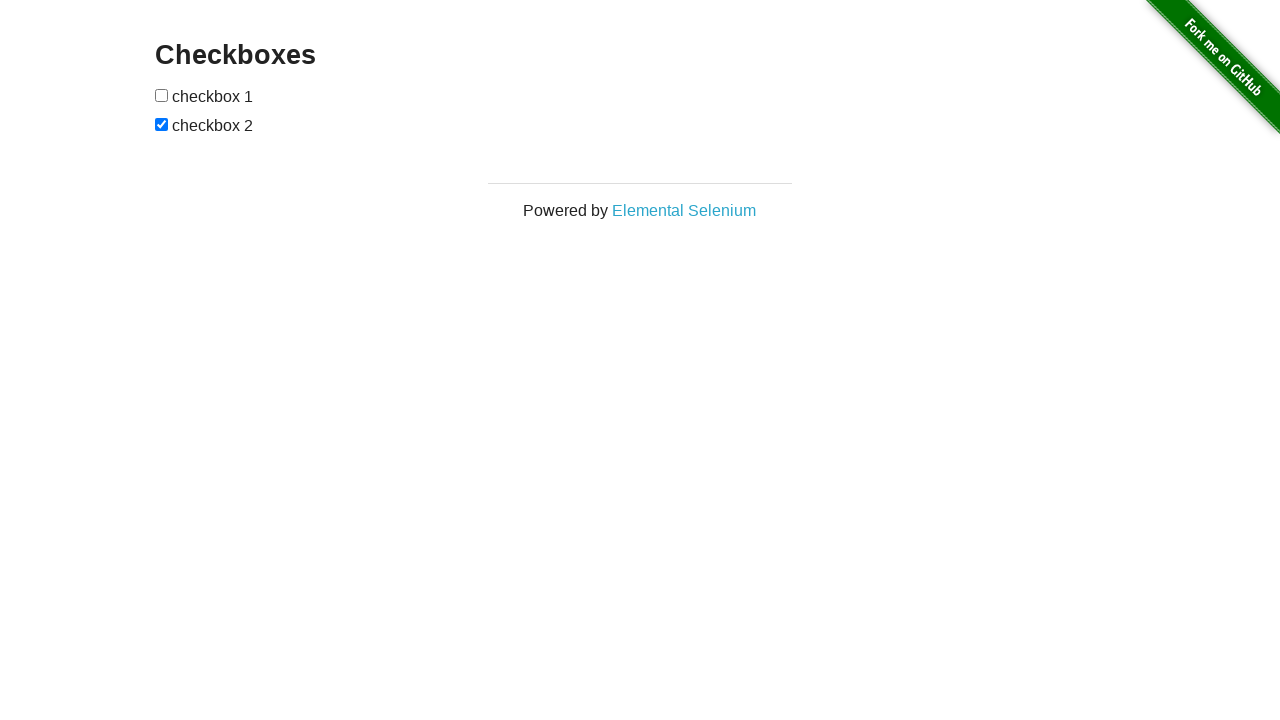

Verified checkbox 2 is initially checked
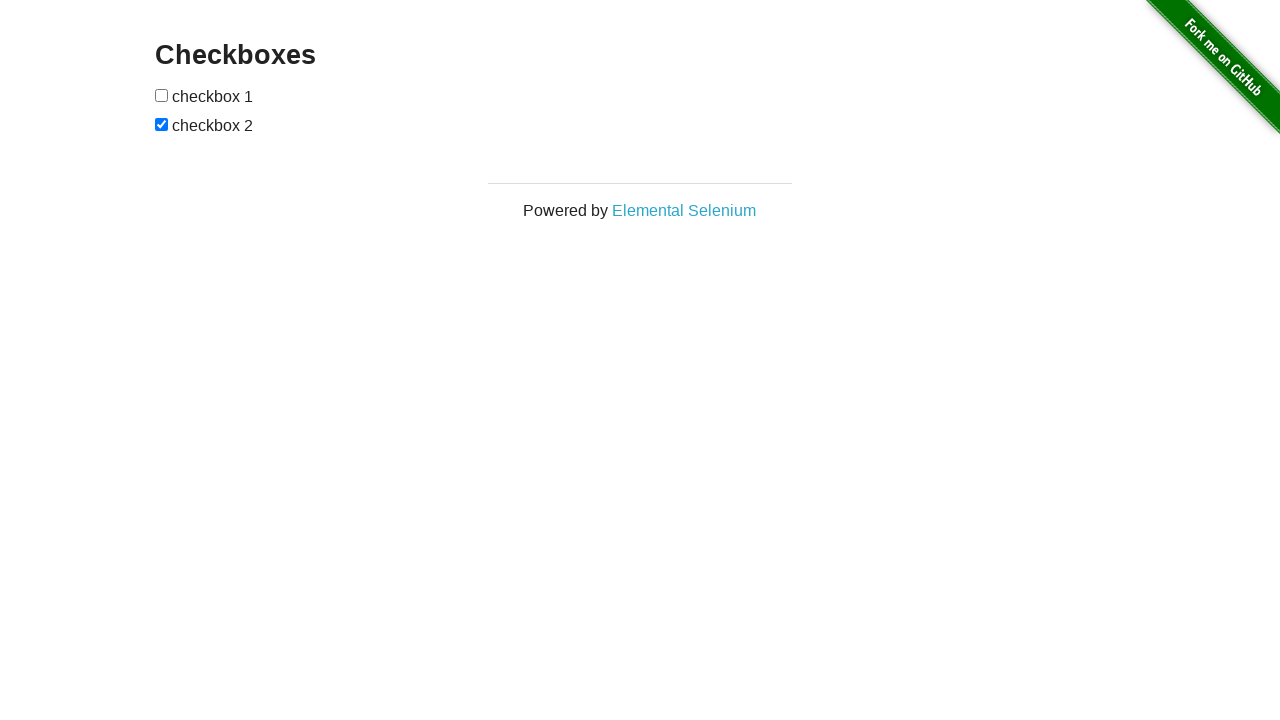

Clicked checkbox 1 to toggle state at (162, 95) on xpath=//*[@id="checkboxes"]/input[1]
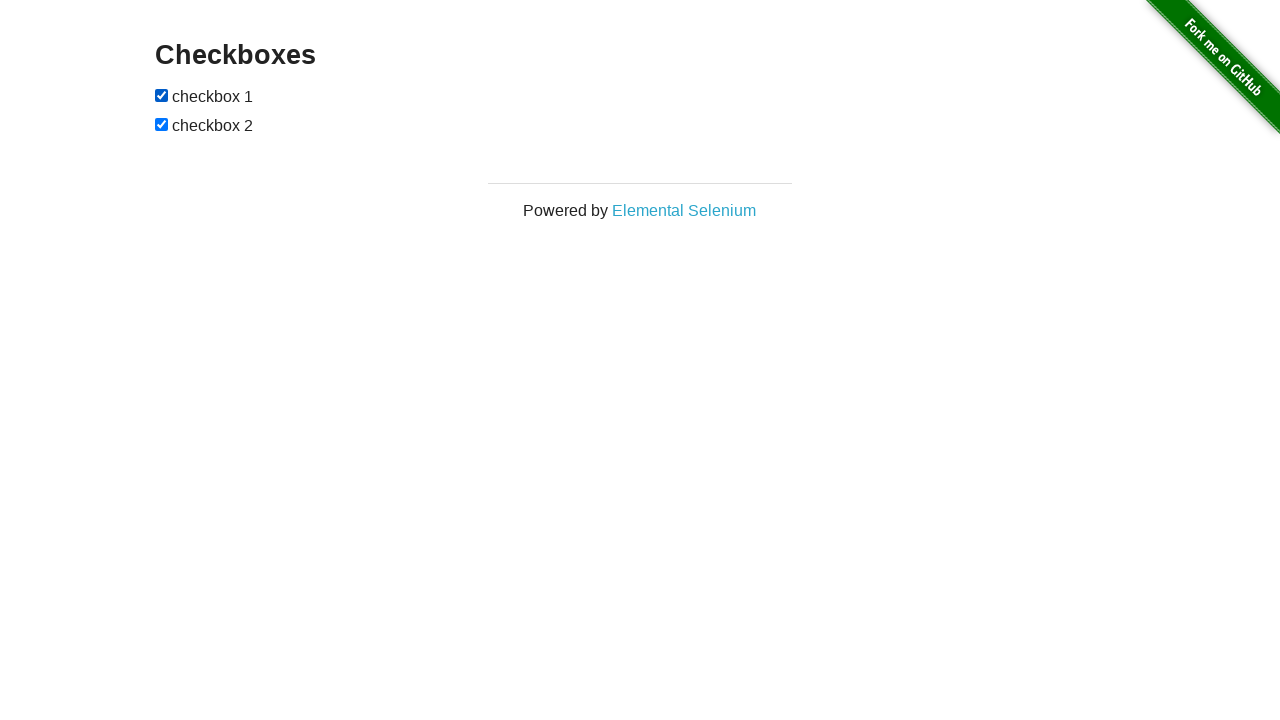

Clicked checkbox 2 to toggle state at (162, 124) on xpath=//*[@id="checkboxes"]/input[2]
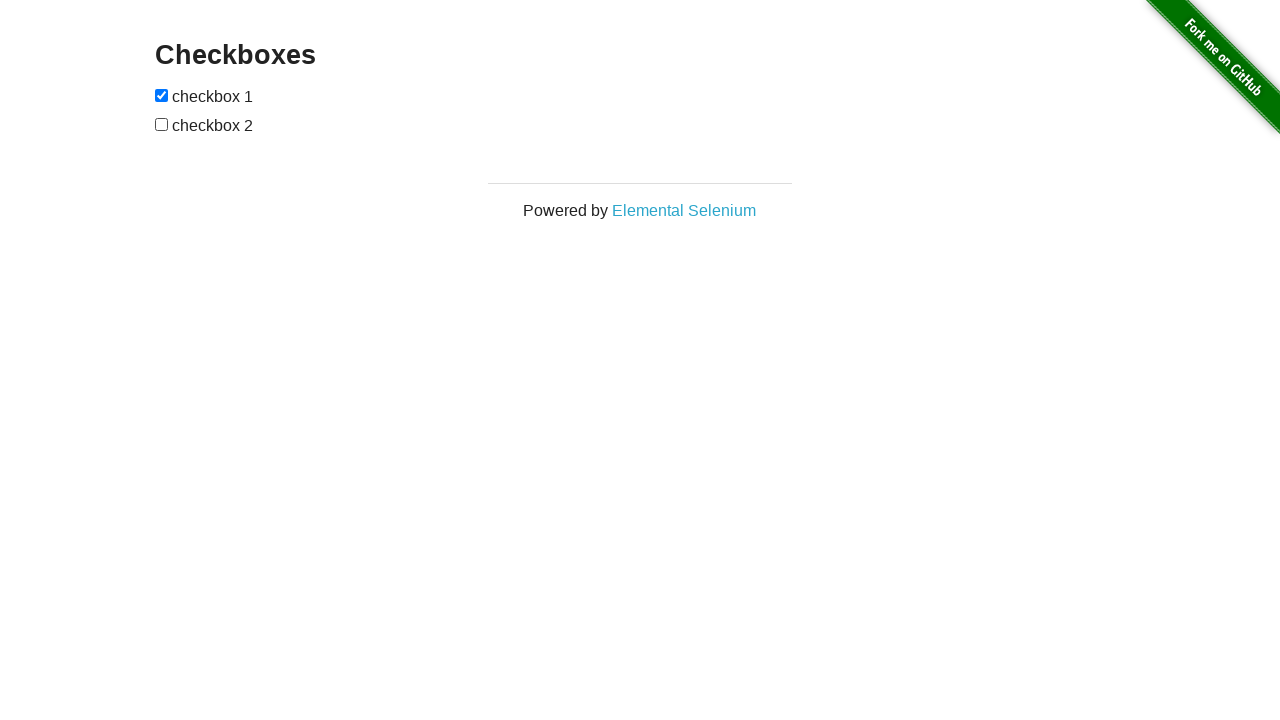

Verified checkbox 1 is now checked after clicking
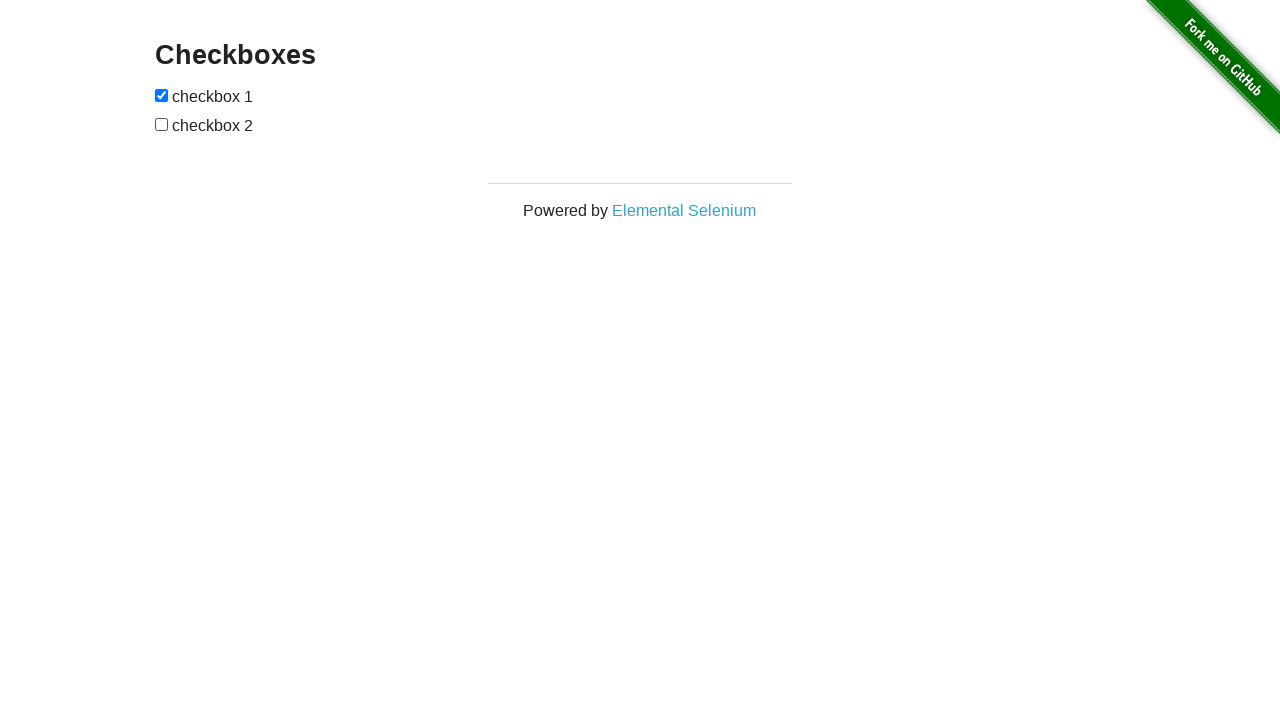

Verified checkbox 2 is now unchecked after clicking
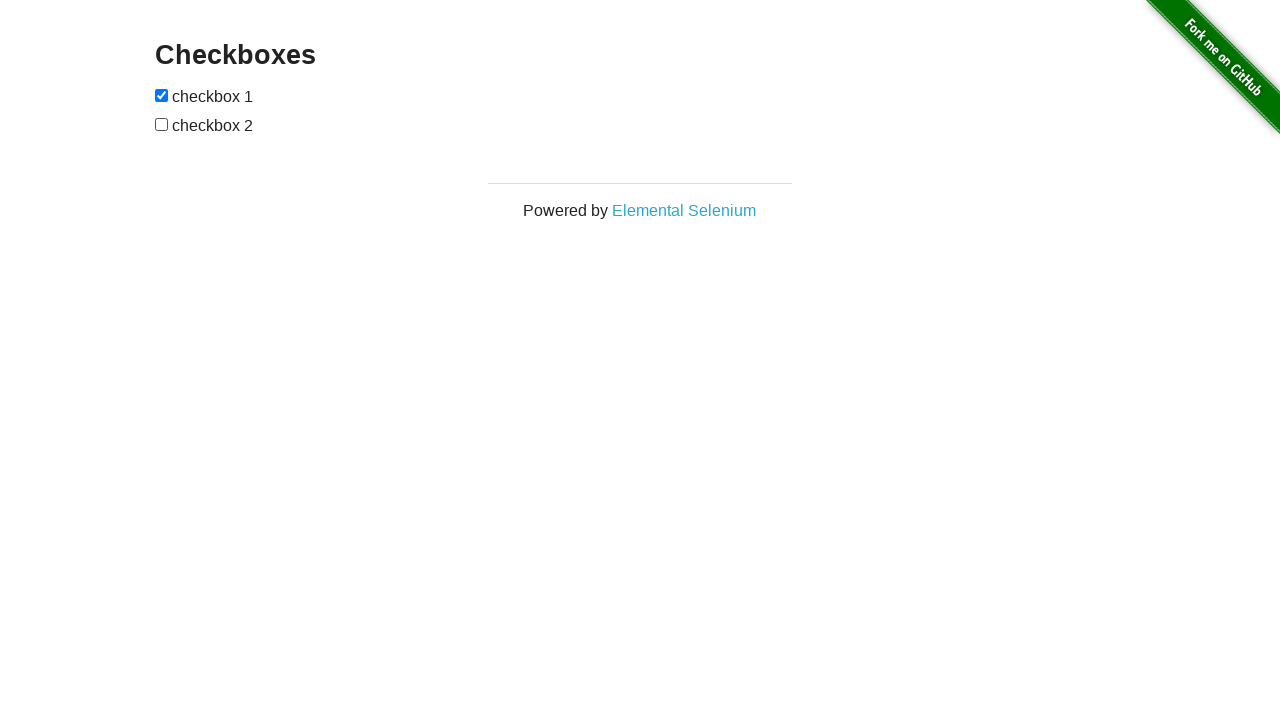

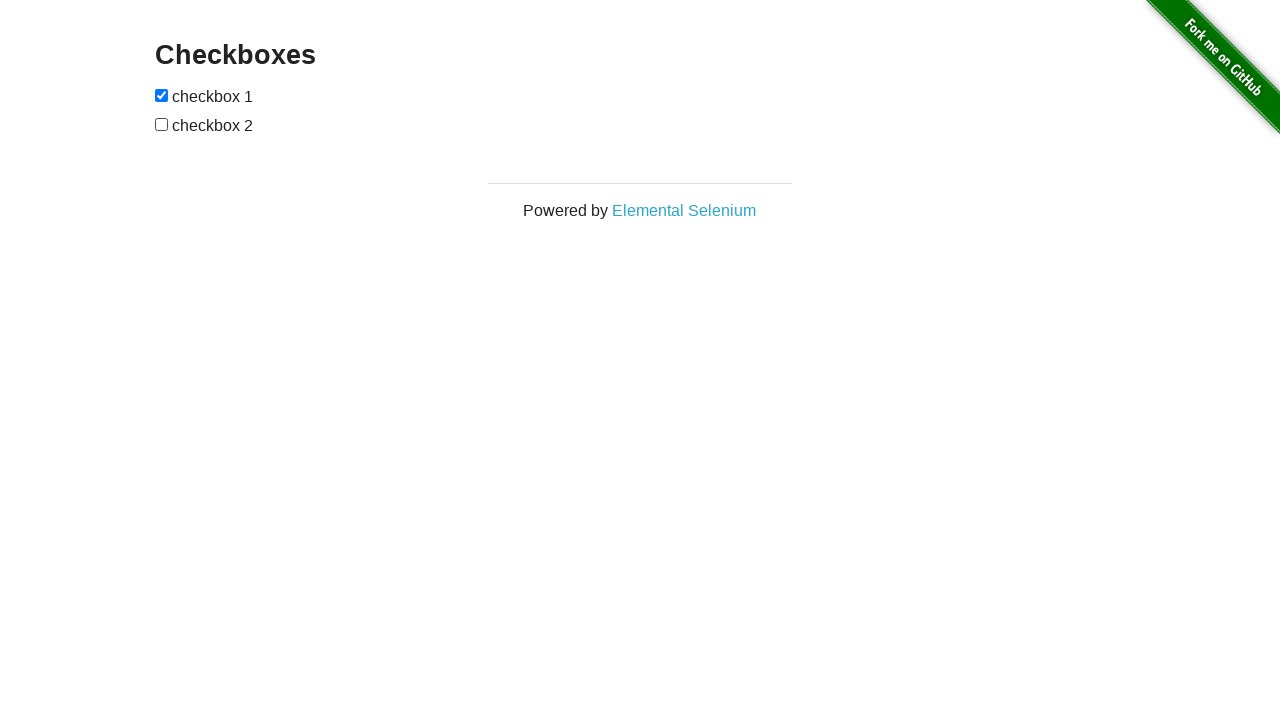